Tests hover menu functionality by hovering over menu items to reveal nested submenus

Starting URL: http://85.192.34.140:8081/

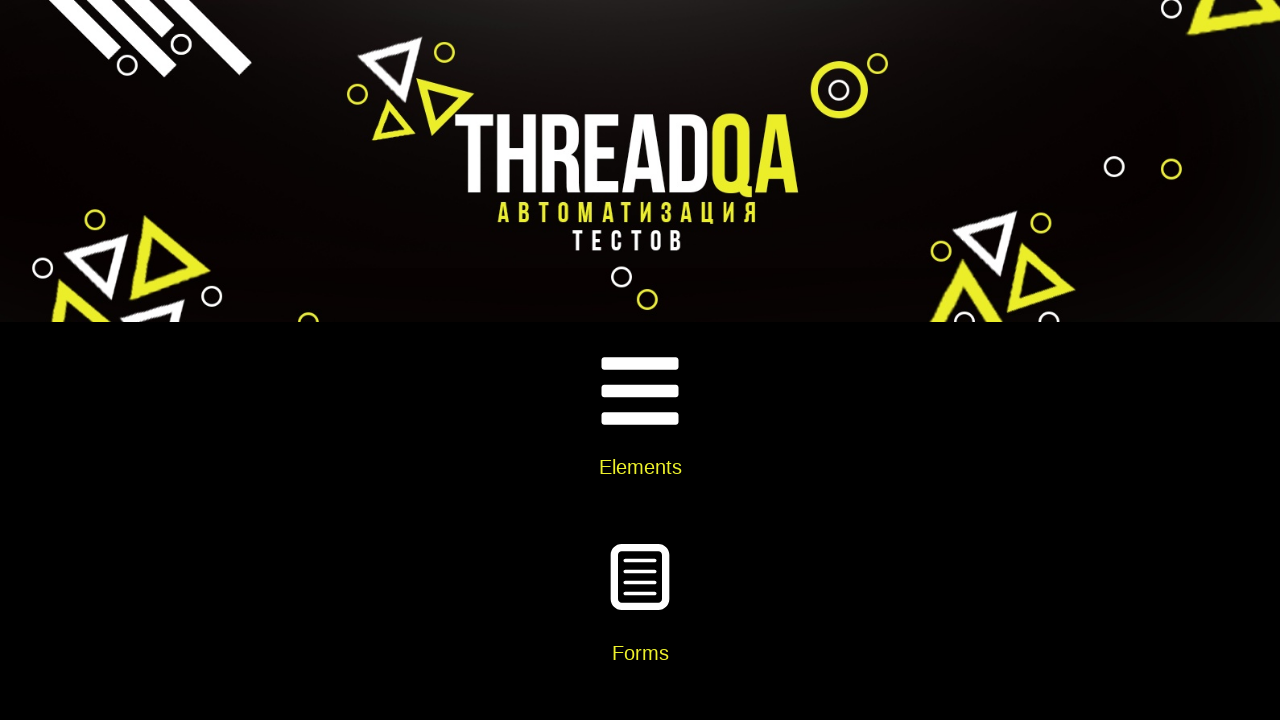

Clicked on Widgets card at (640, 360) on xpath=//div[@class='card-body']//h5[text()='Widgets']
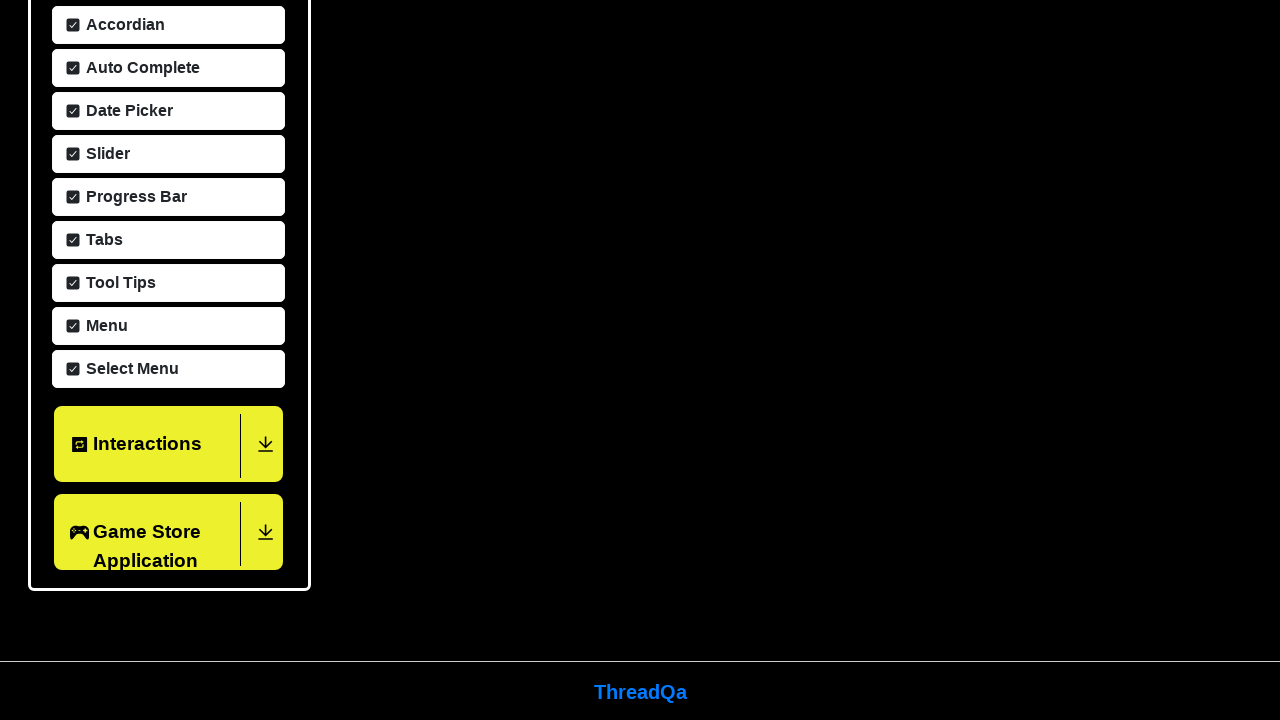

Clicked on Menu item at (104, 324) on xpath=//span[text()='Menu']
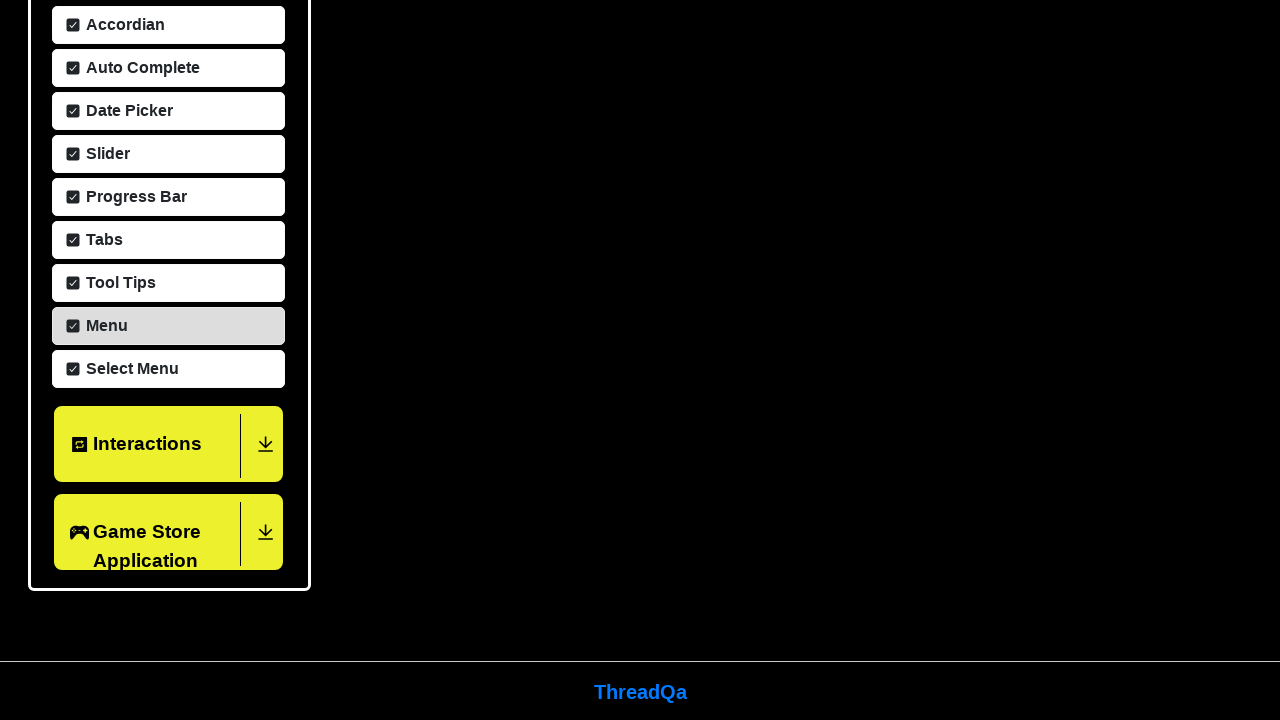

Hovered over Main Item 2 to reveal submenu at (641, 476) on xpath=//a[text()='Main Item 2']
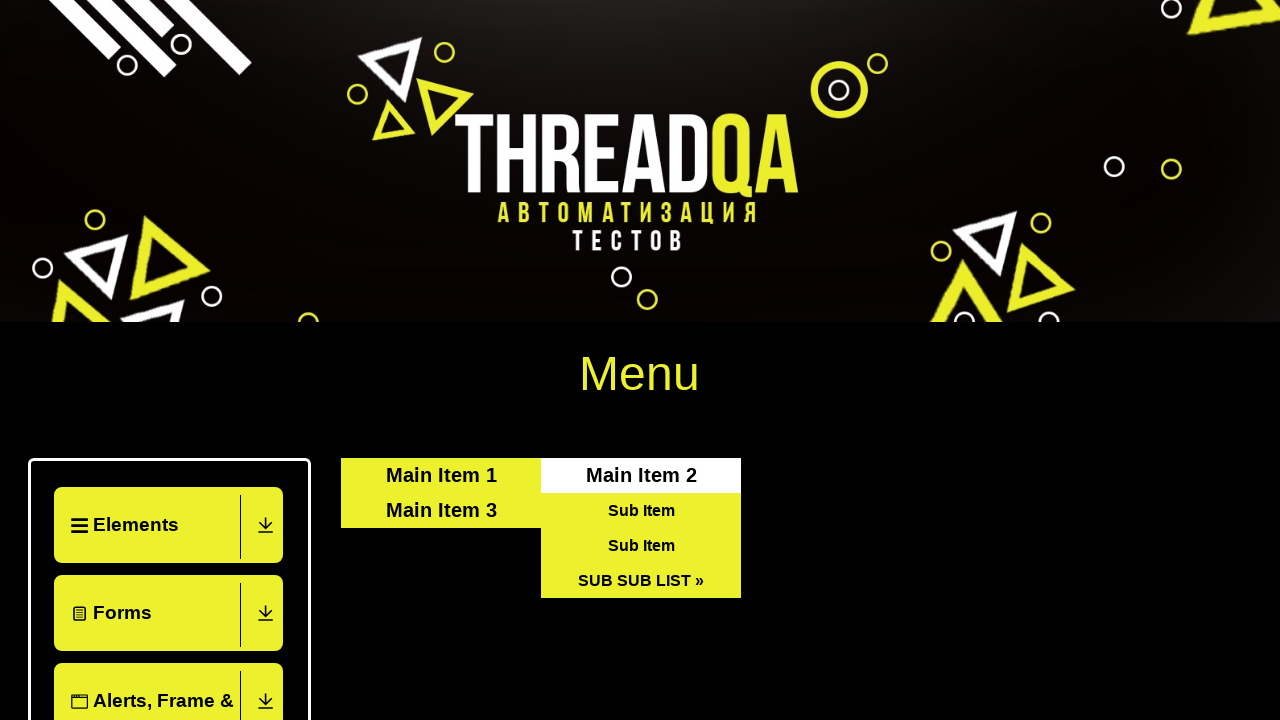

Hovered over SUB SUB LIST to reveal nested submenu items at (641, 580) on xpath=//a[text()='SUB SUB LIST »']
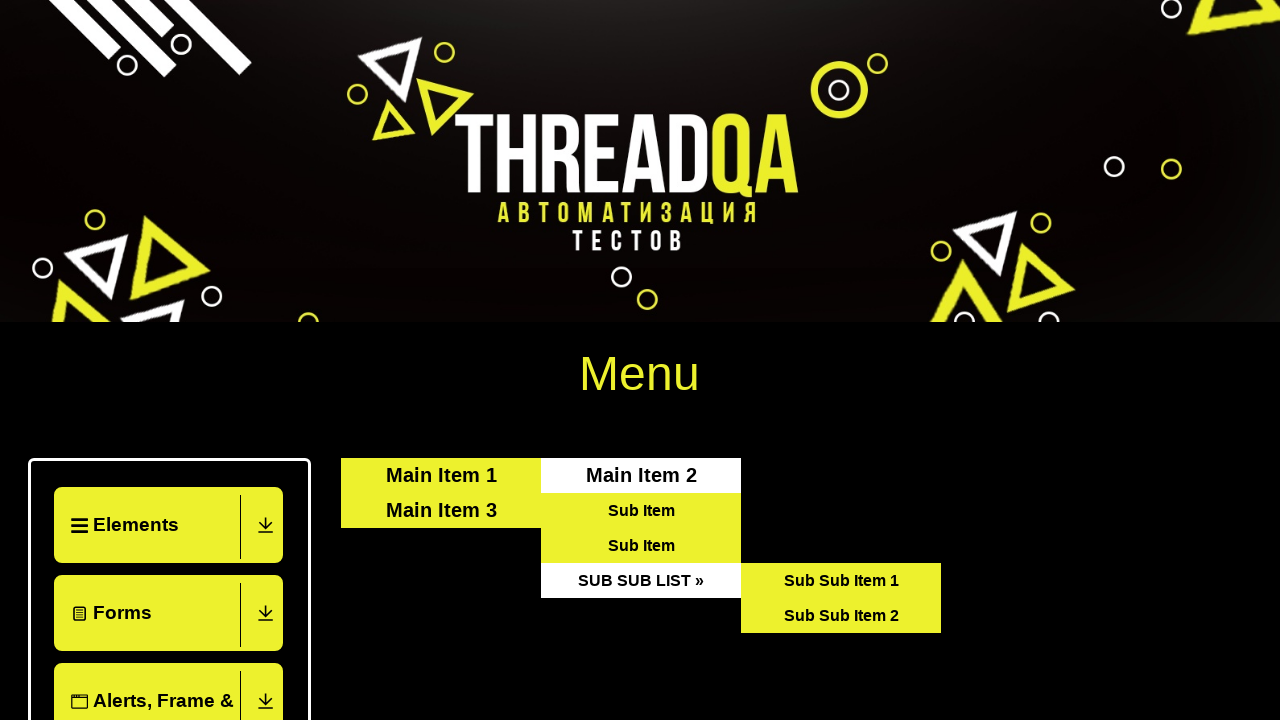

Located Sub Sub Item elements
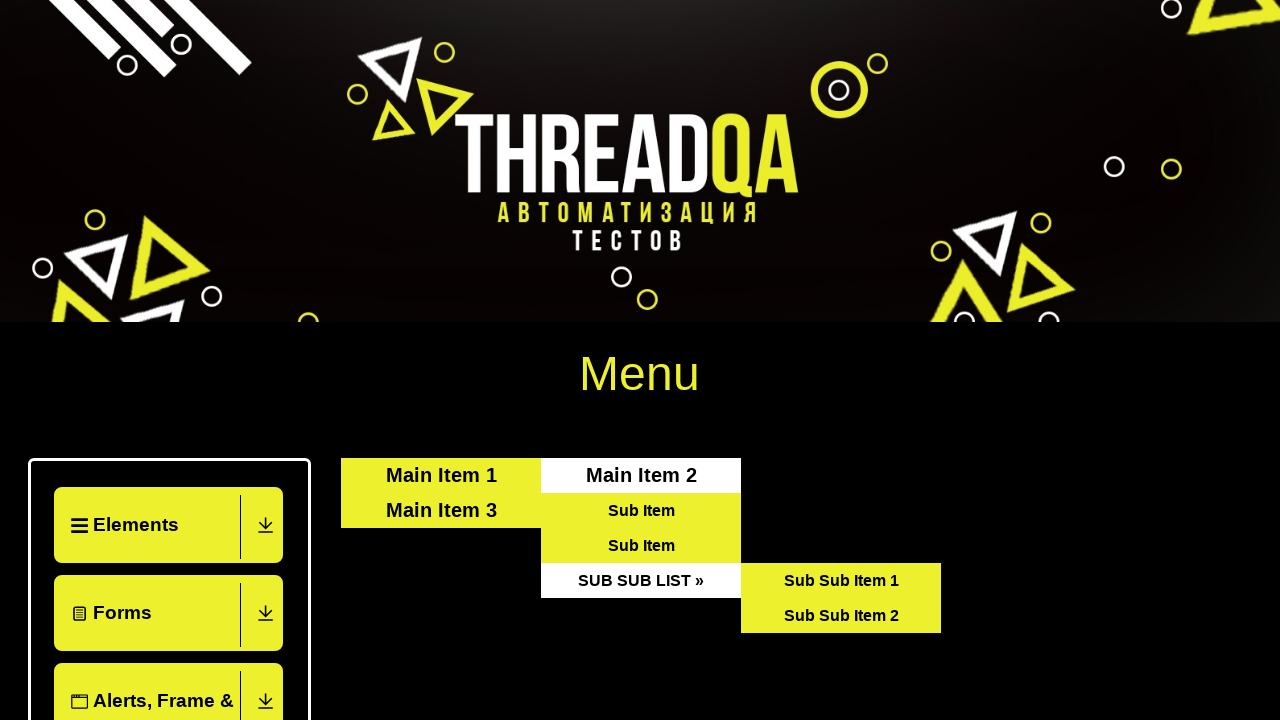

Verified that 2 sub sub items are visible
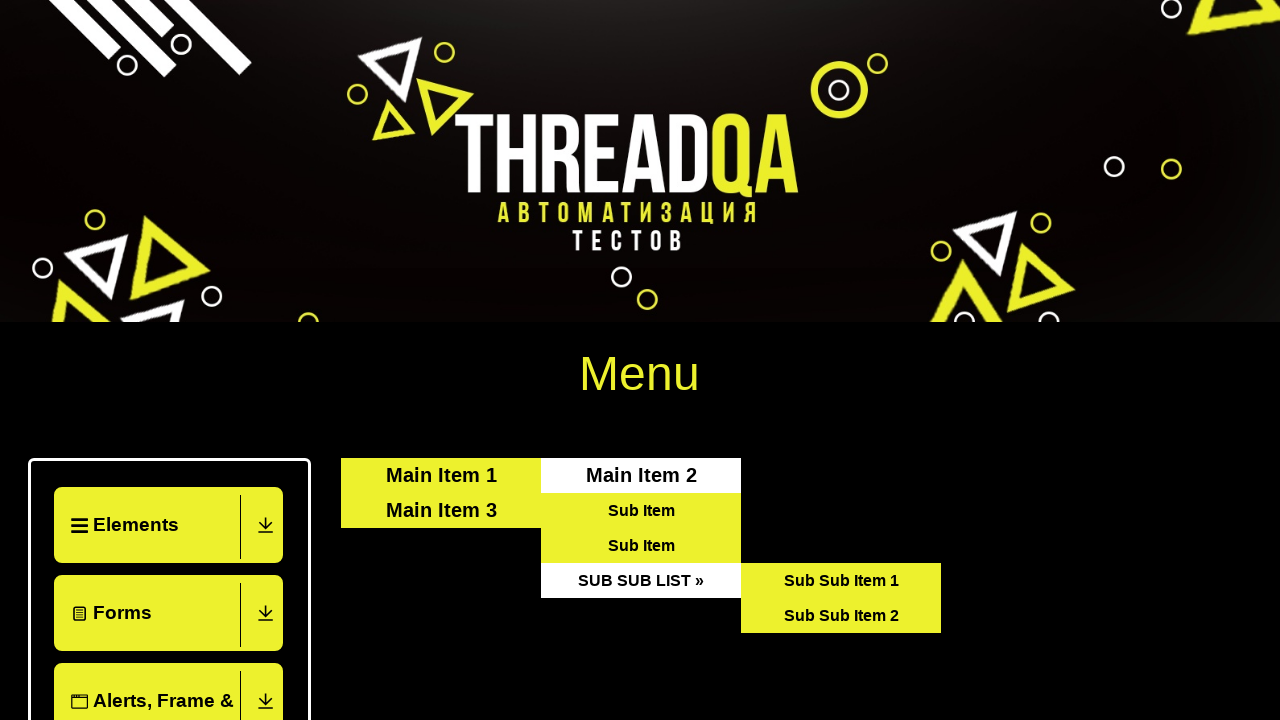

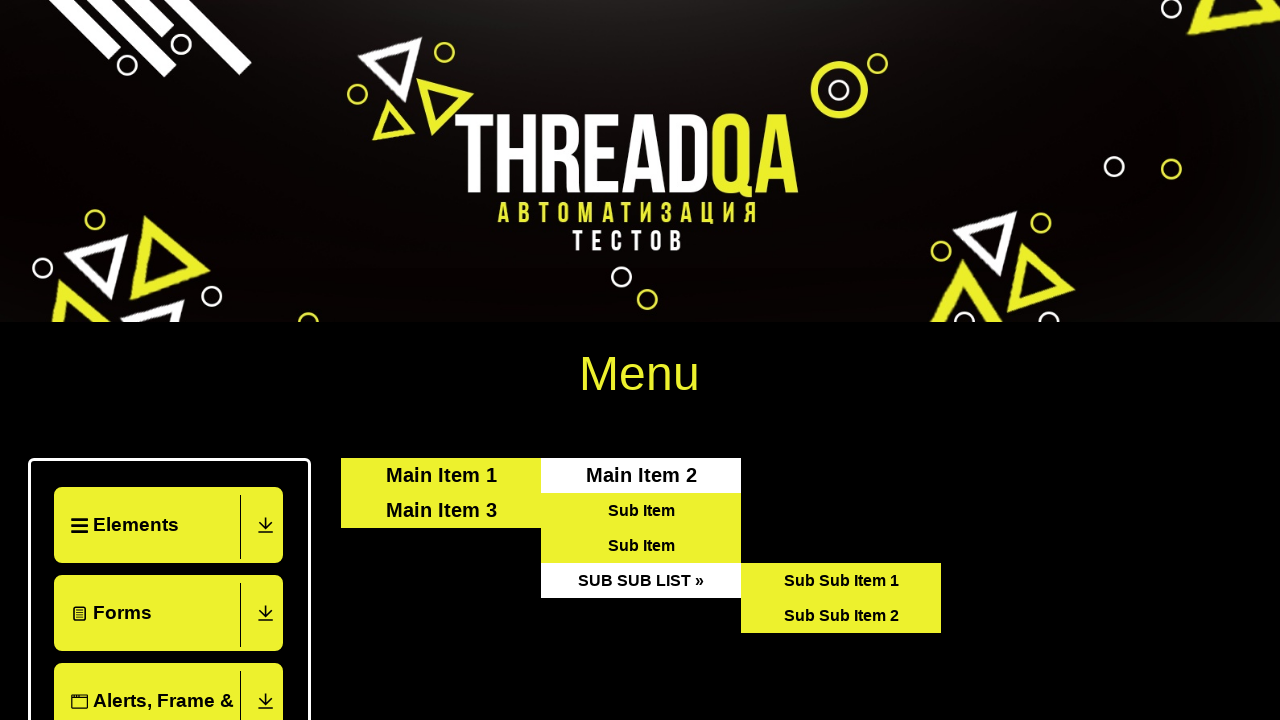